Tests sorting the Due column in descending order by clicking the column header twice and verifying the values are sorted from highest to lowest

Starting URL: http://the-internet.herokuapp.com/tables

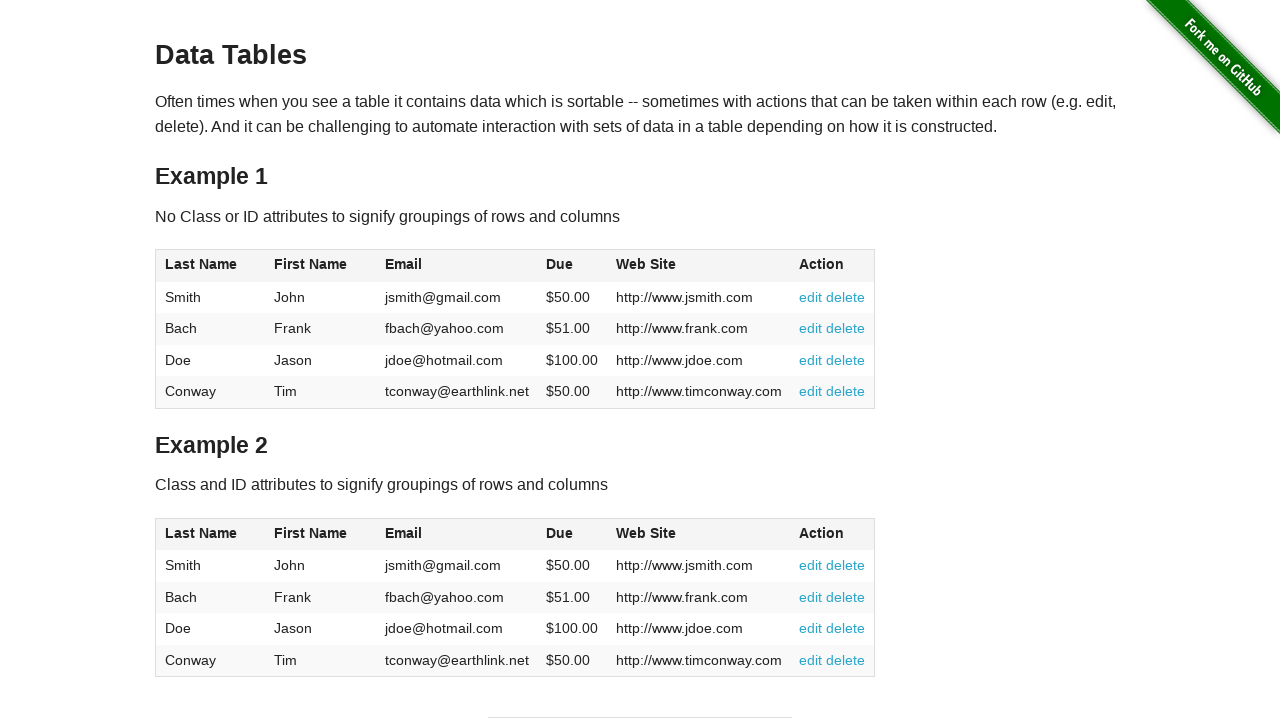

Clicked Due column header first time to sort in ascending order at (572, 266) on #table1 thead tr th:nth-child(4)
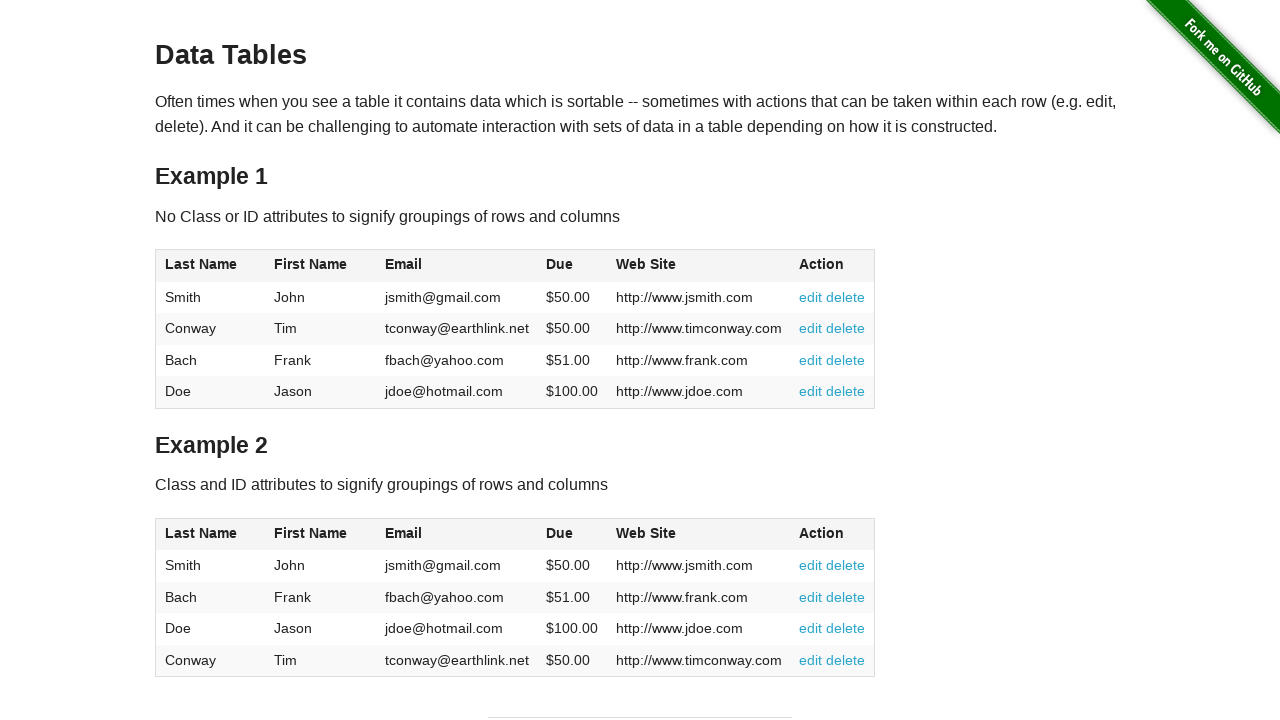

Clicked Due column header second time to sort in descending order at (572, 266) on #table1 thead tr th:nth-child(4)
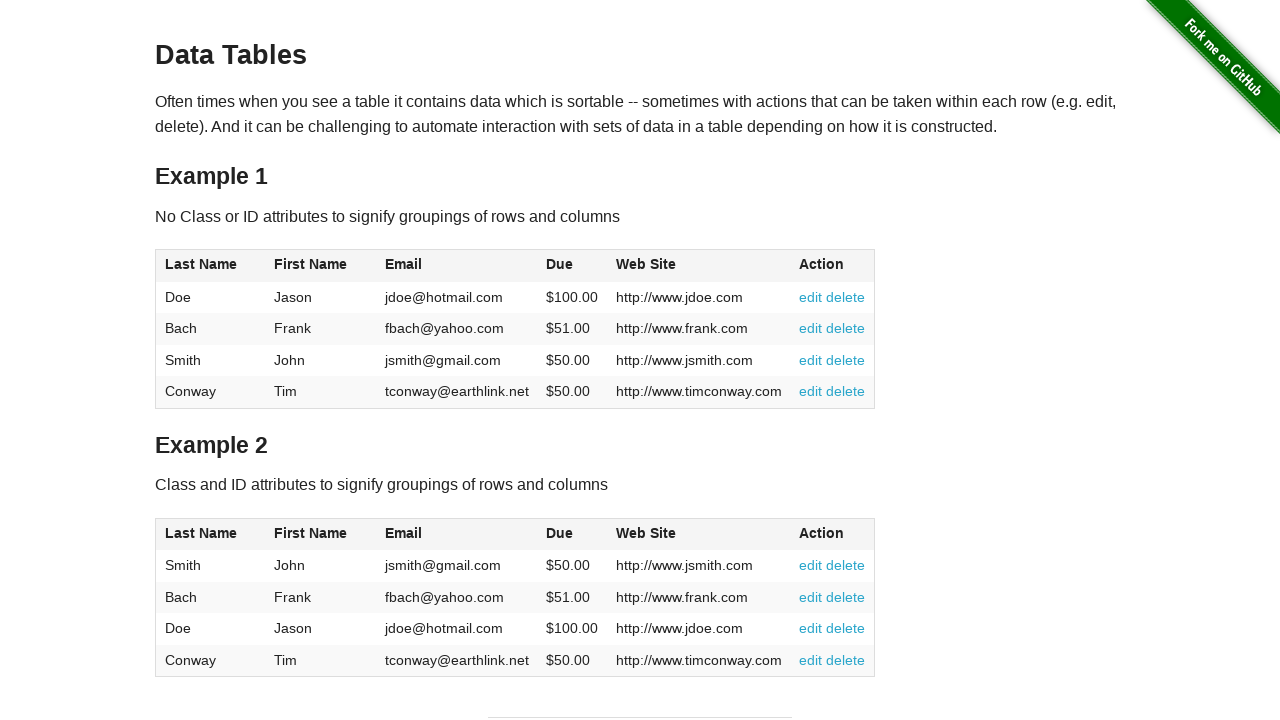

Due column values loaded and ready for verification
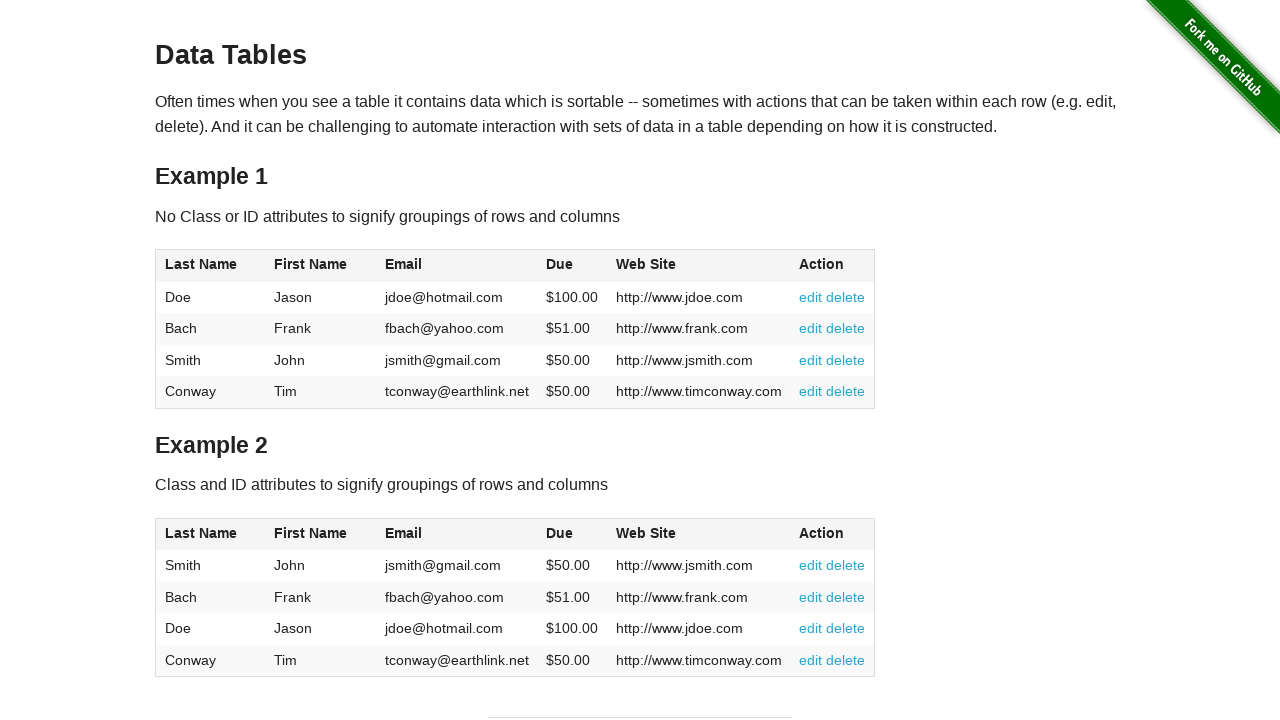

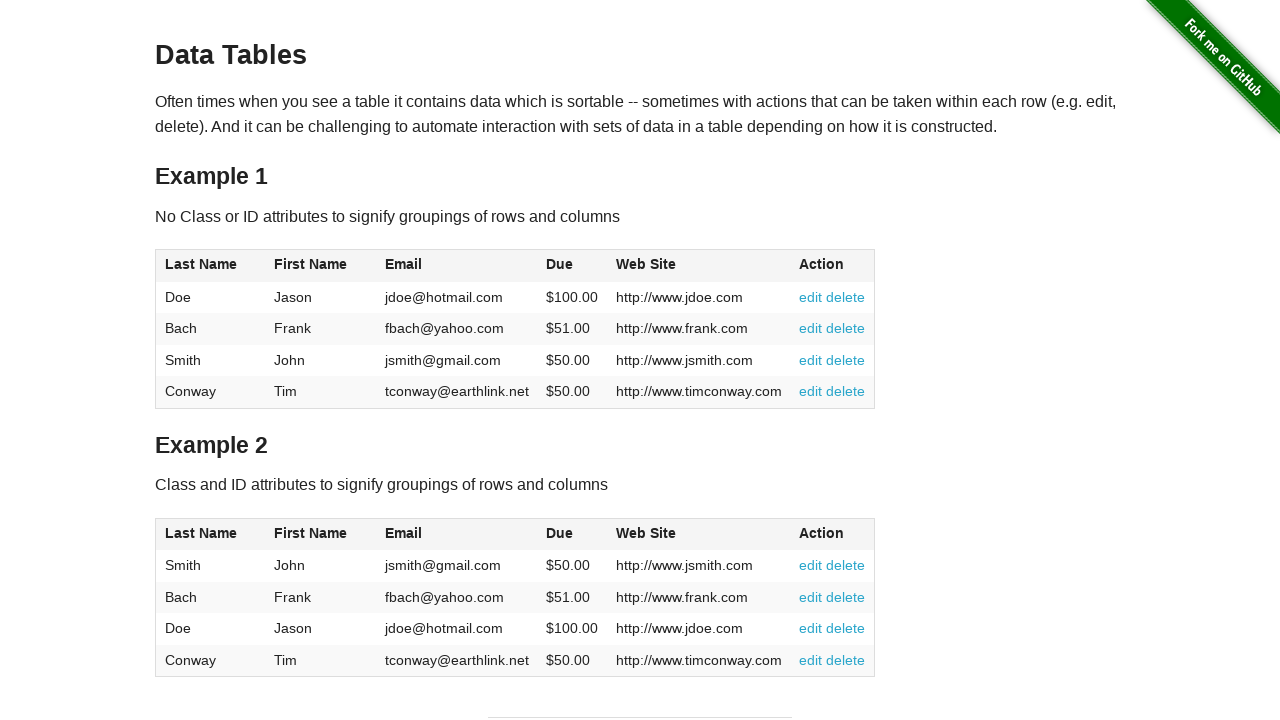